Tests drag and drop functionality within an iframe by dragging an element from source to target

Starting URL: https://jqueryui.com/droppable/

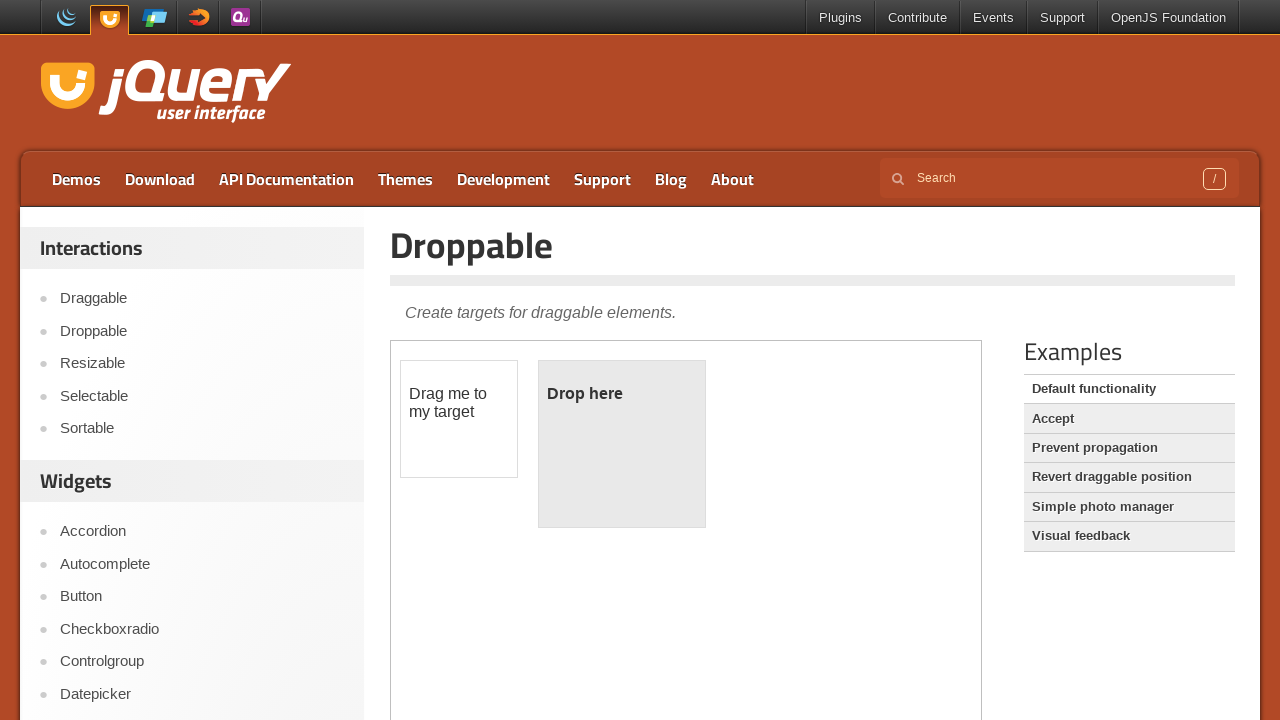

Located iframe with class 'demo-frame'
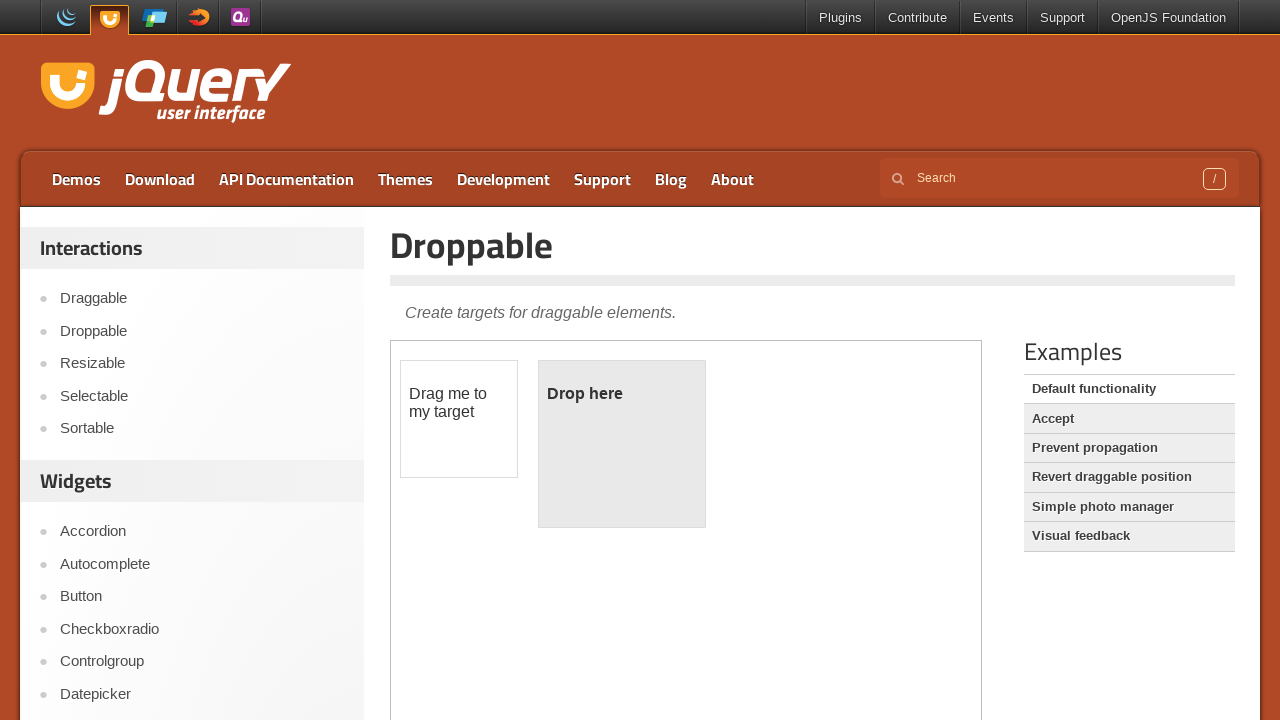

Located draggable source element with id 'draggable' within iframe
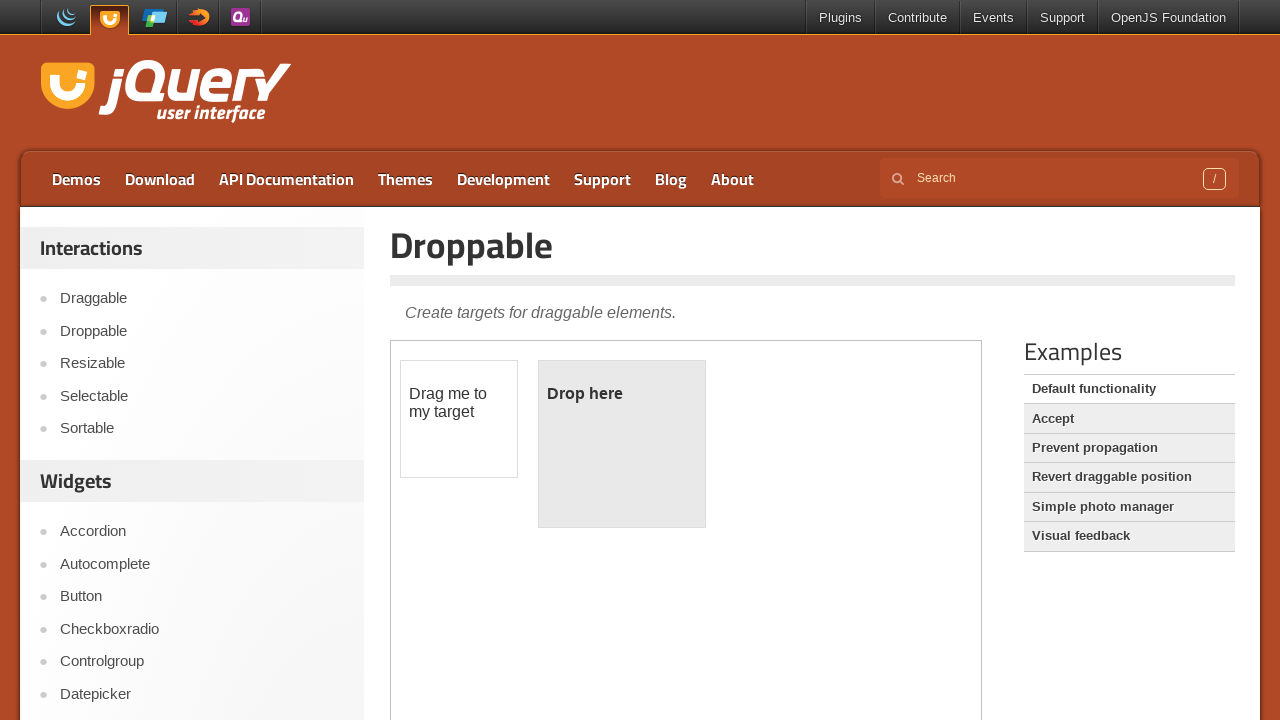

Located droppable target element with id 'droppable' within iframe
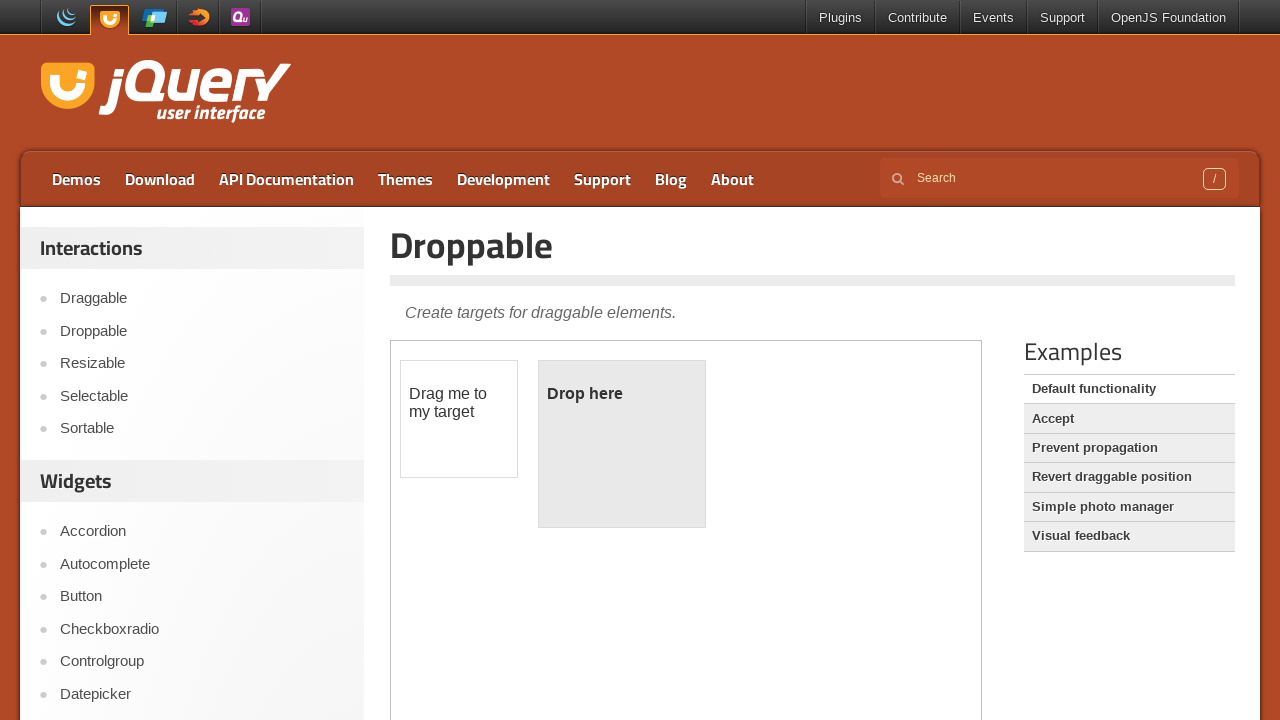

Dragged source element to target element at (622, 444)
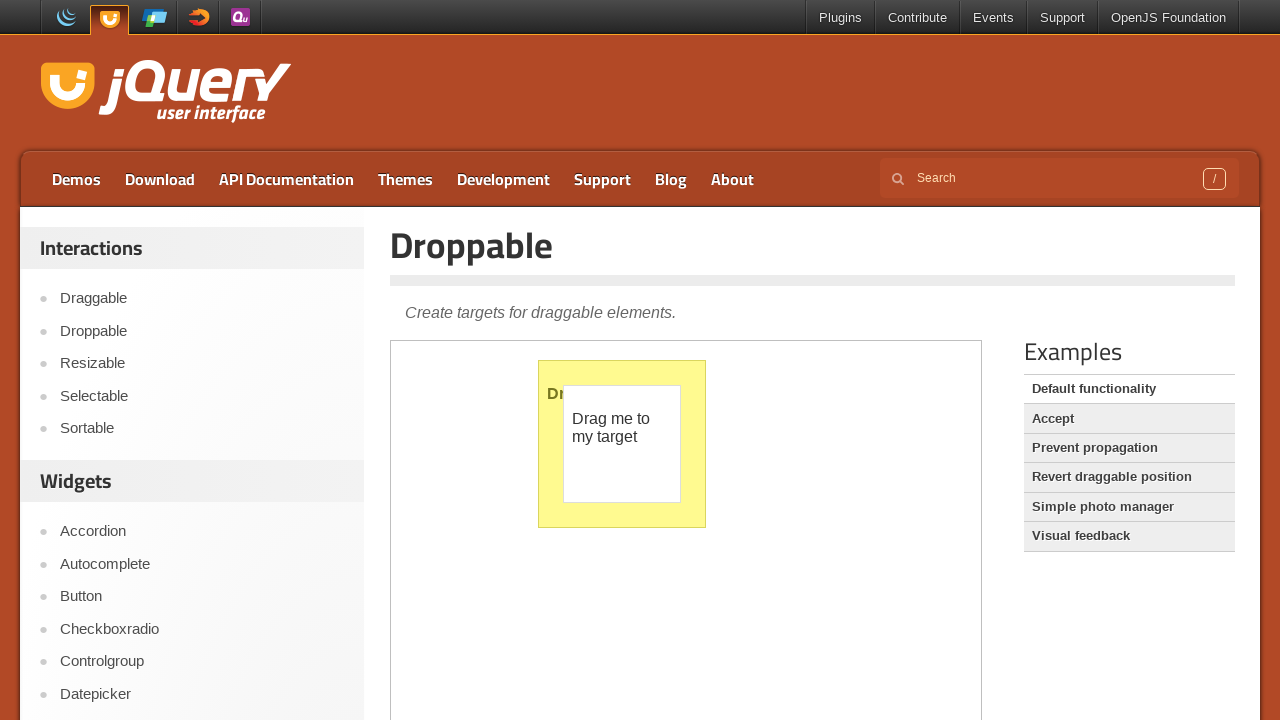

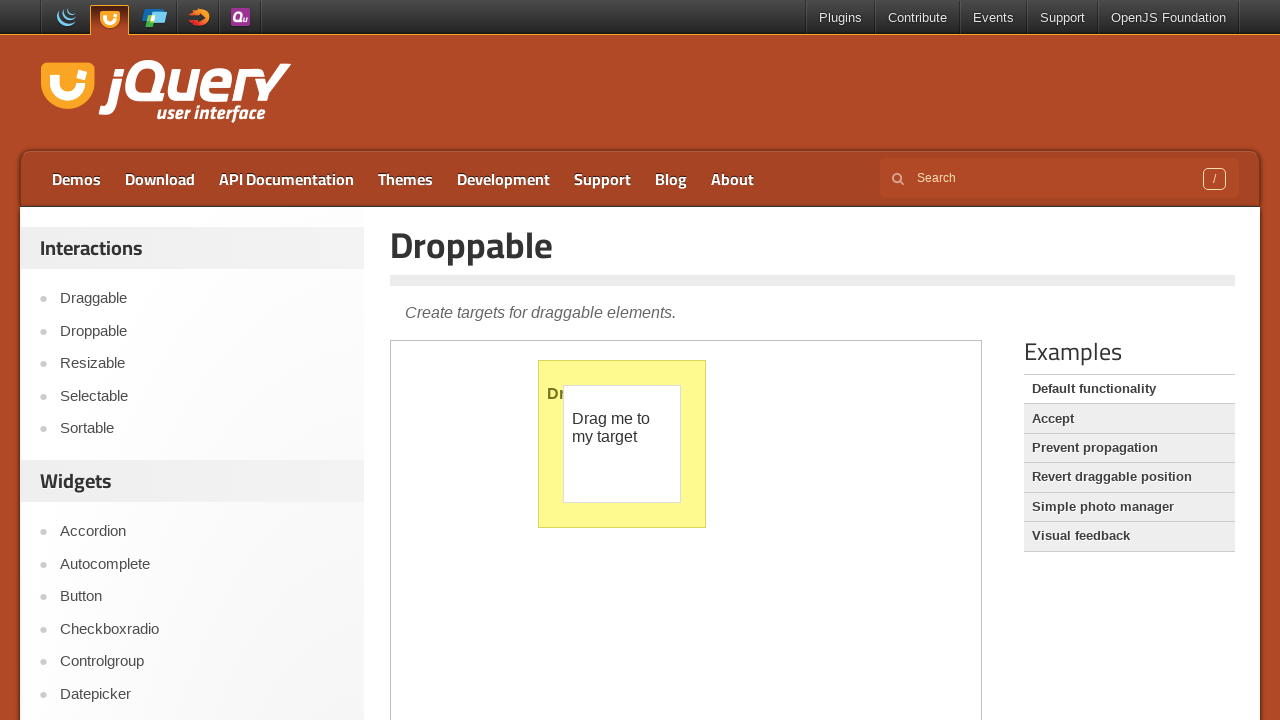